Tests browser navigation between sahibinden.com and trendyol.com, verifying page titles and URLs, and testing back/forward/refresh functionality

Starting URL: https://sahibinden.com

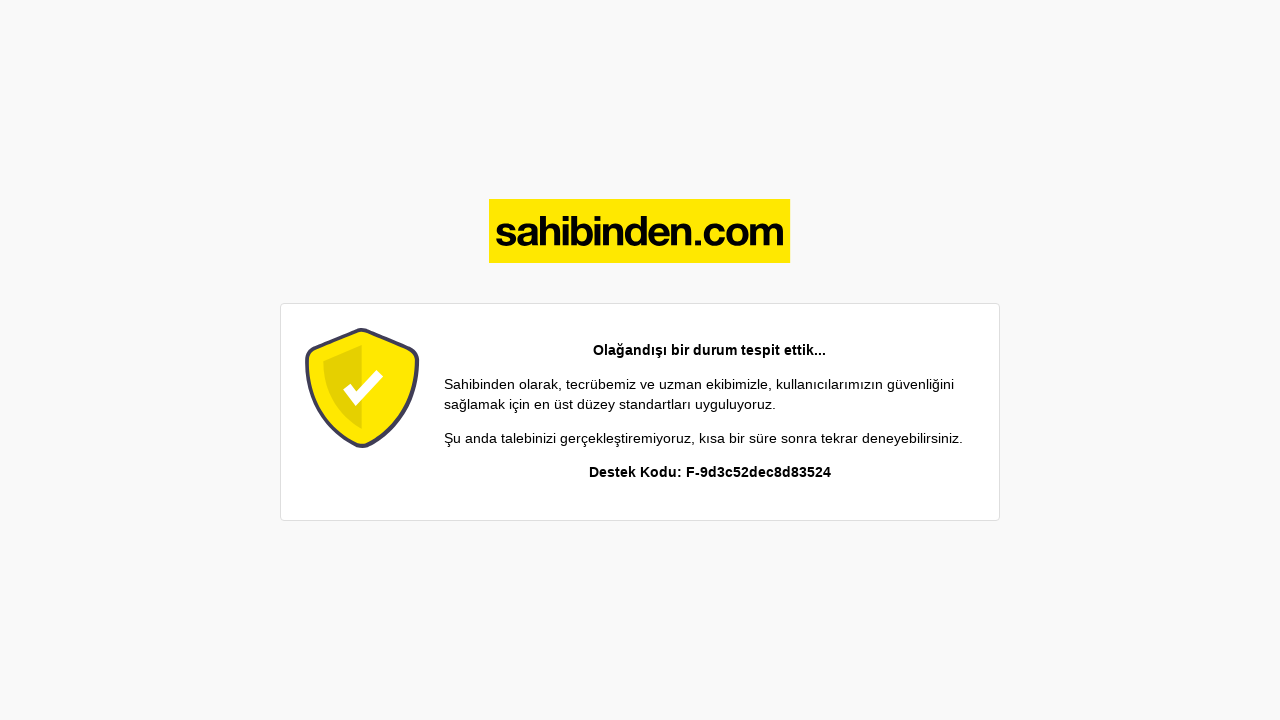

Retrieved page title from sahibinden.com
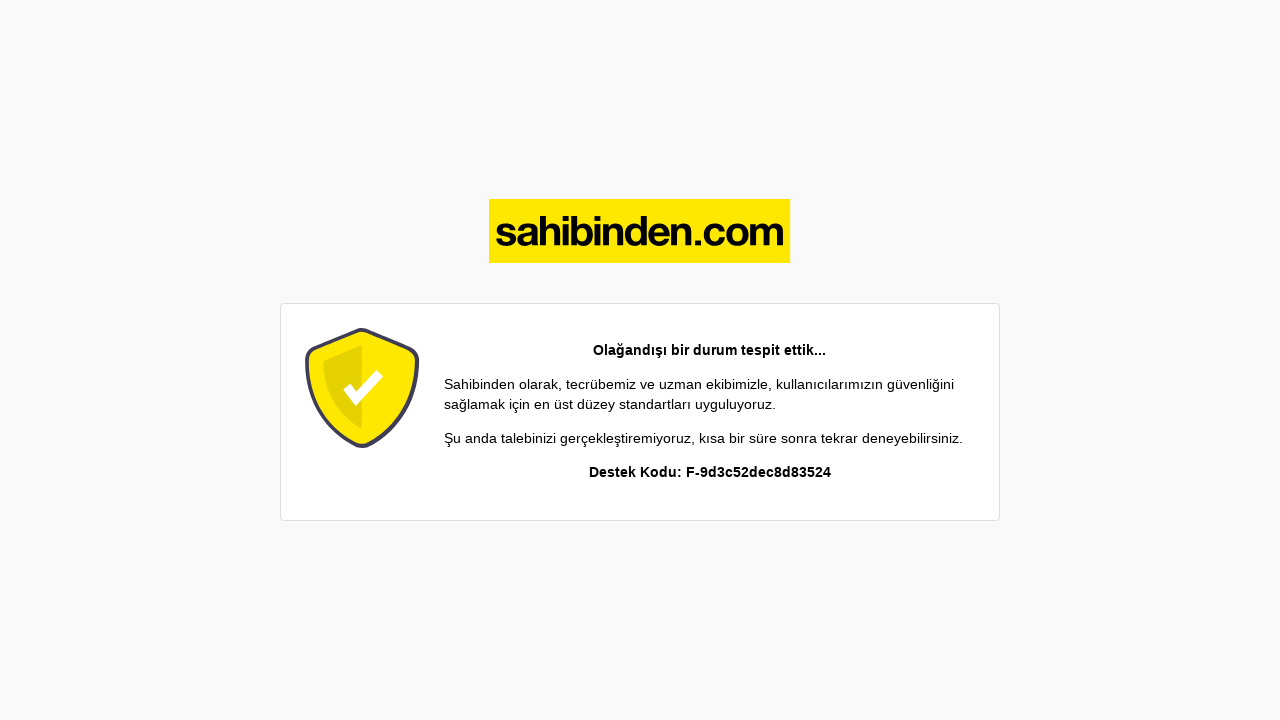

Retrieved page URL from sahibinden.com
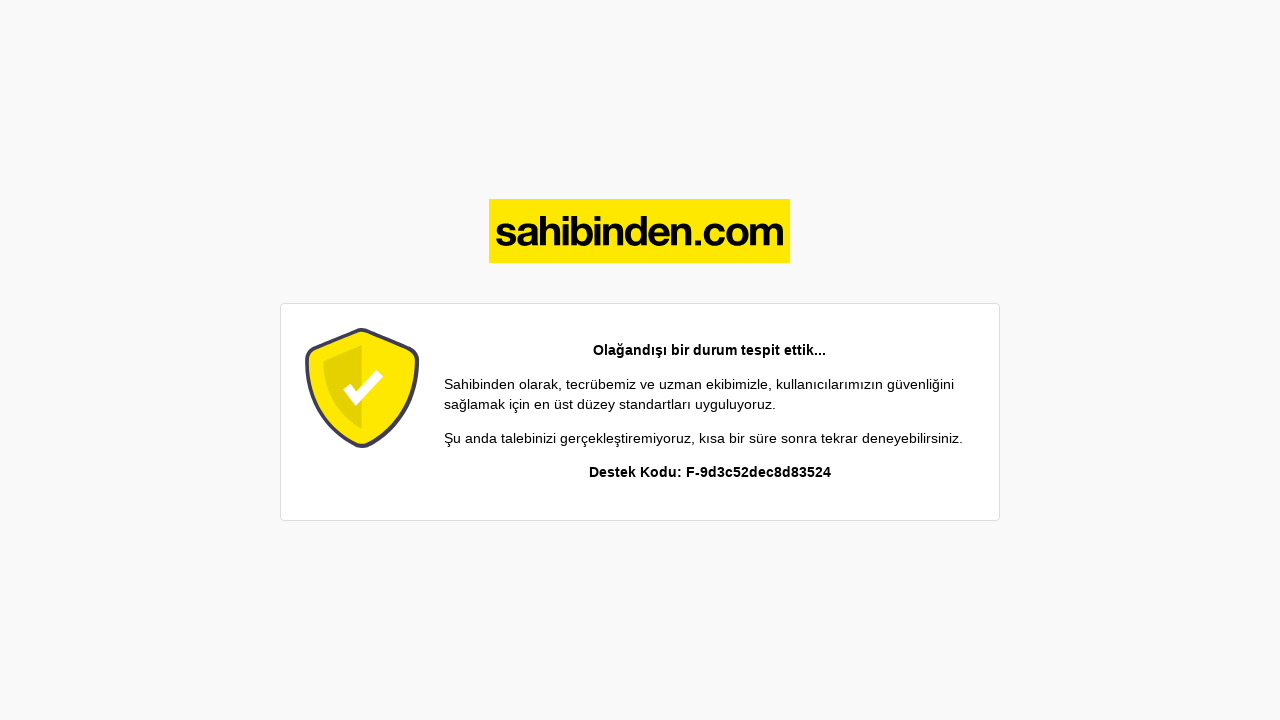

Verified that sahibinden page title and URL don't both contain 'Oto'
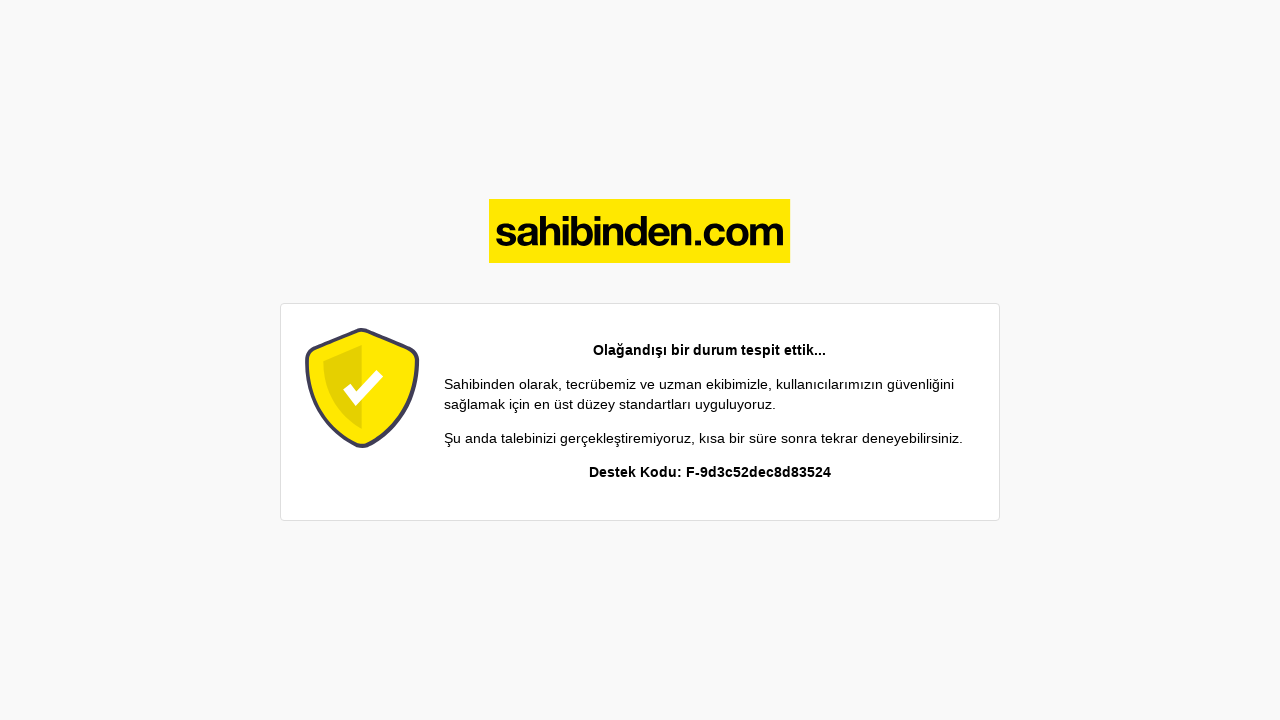

Navigated to trendyol.com
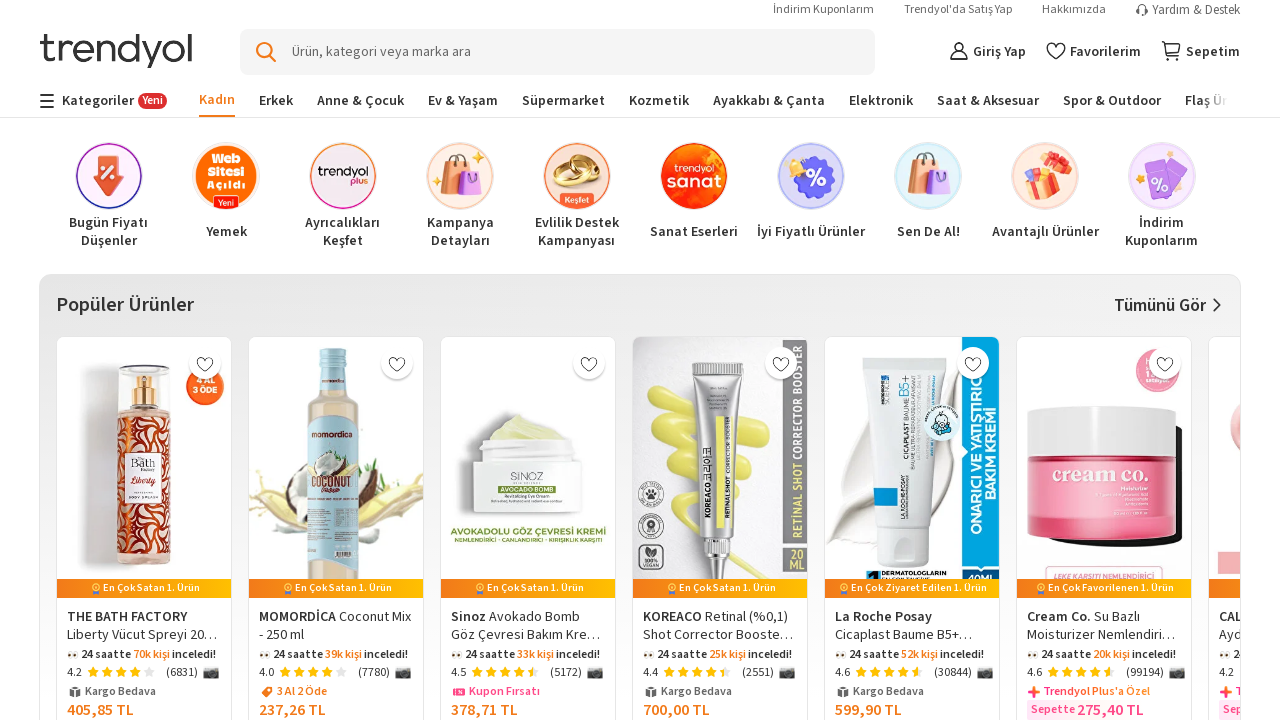

Retrieved page title from trendyol.com
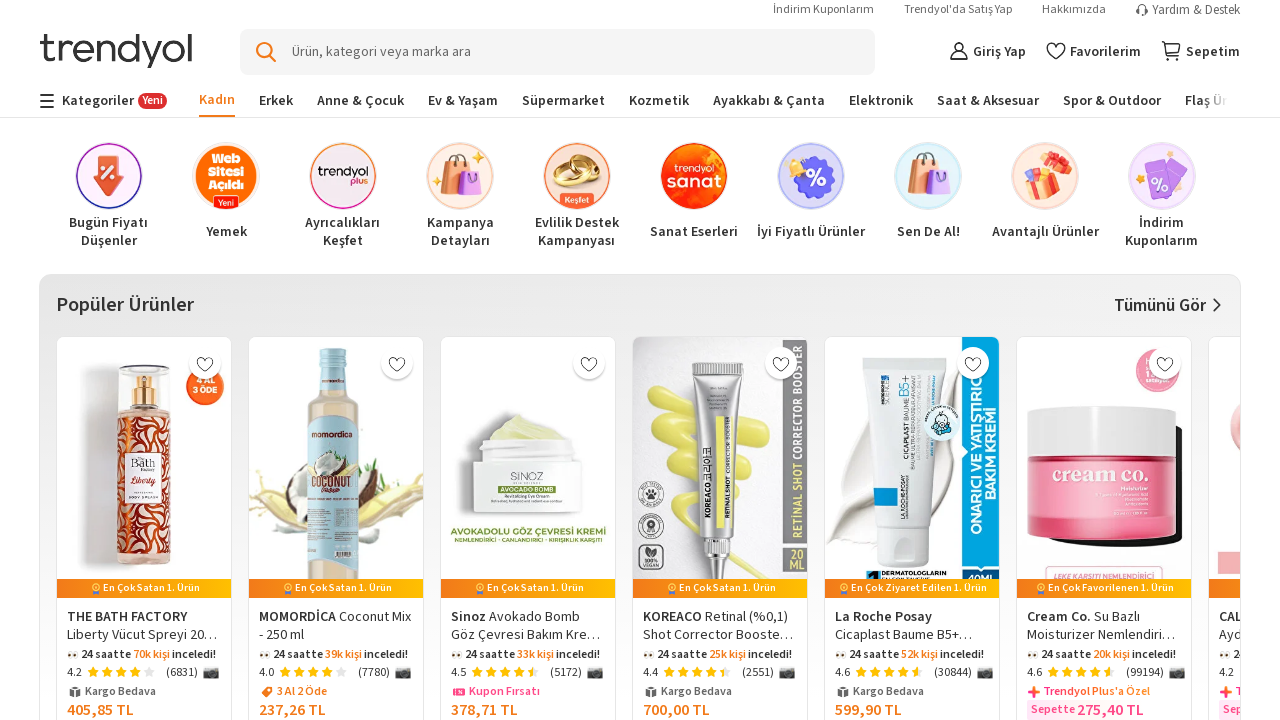

Verified that trendyol page title contains 'Sitesi'
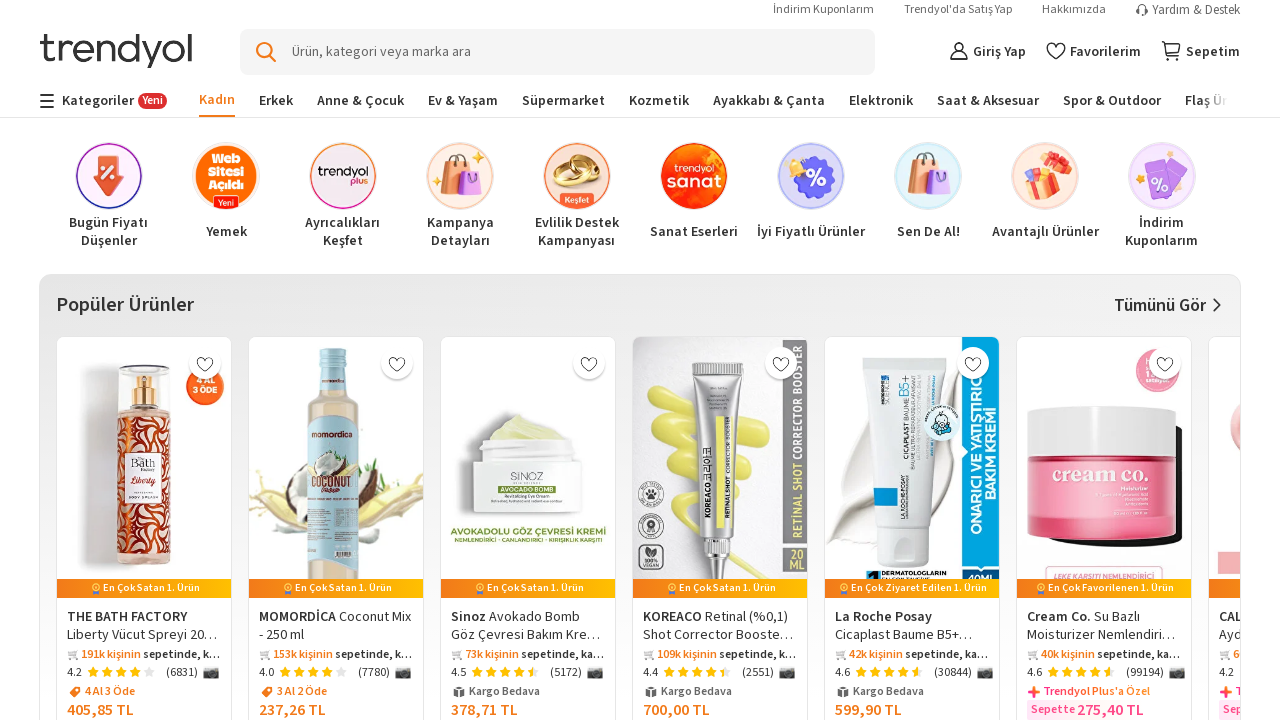

Navigated back to sahibinden.com
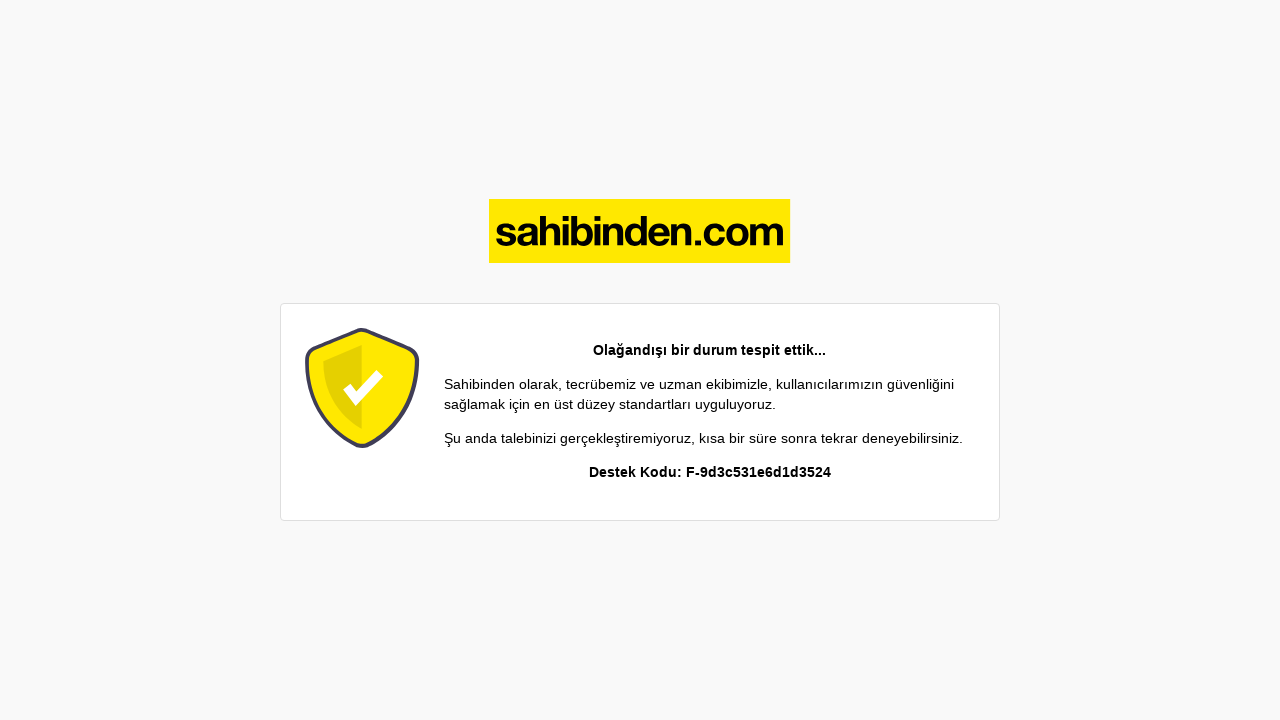

Refreshed the sahibinden.com page
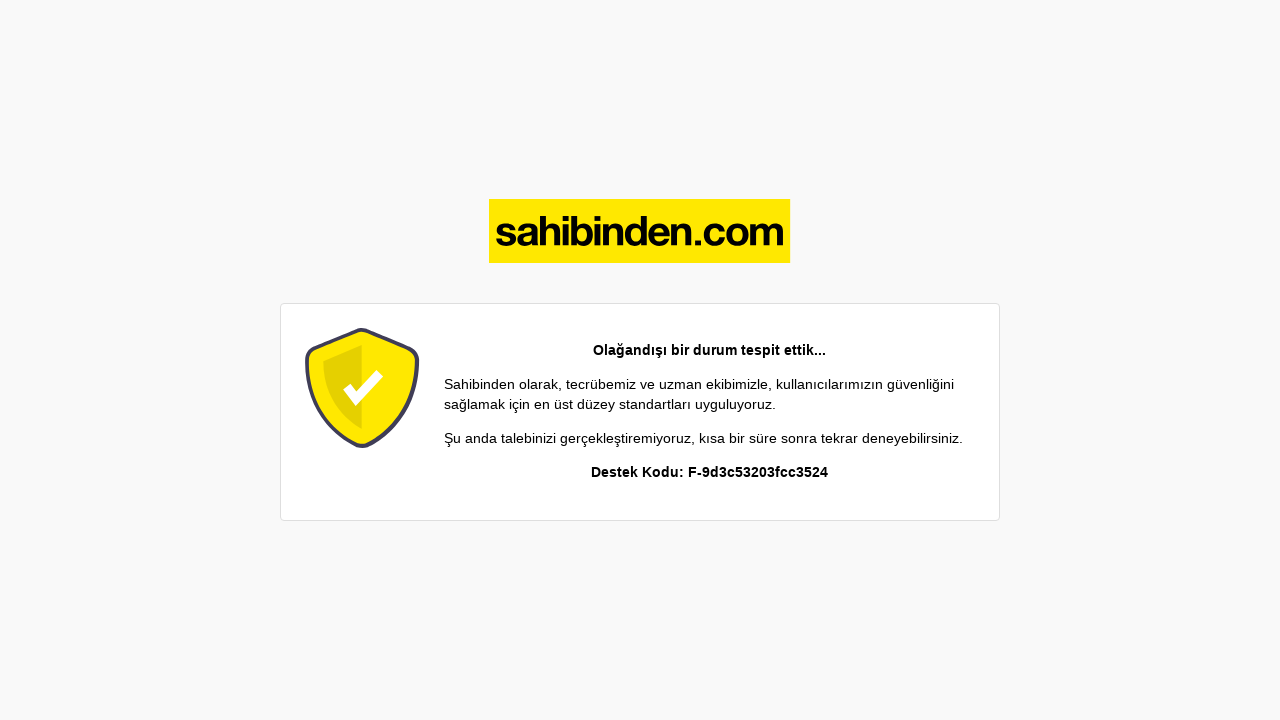

Navigated forward to trendyol.com
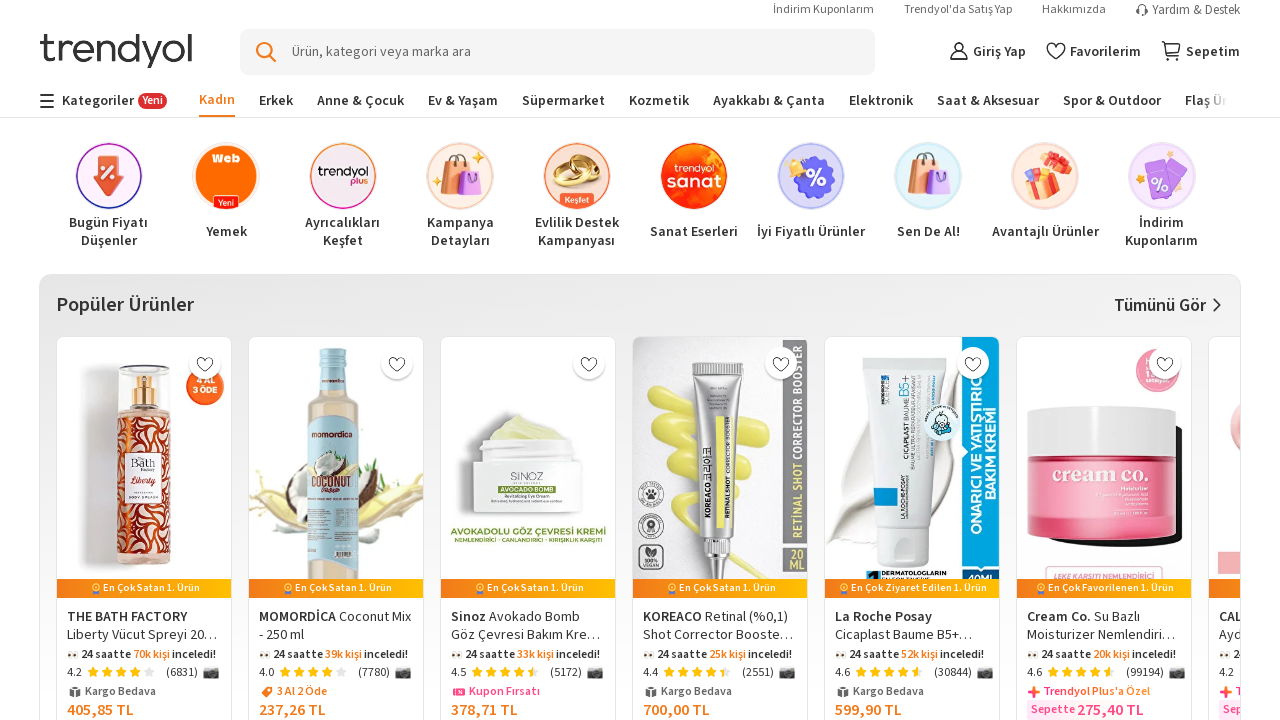

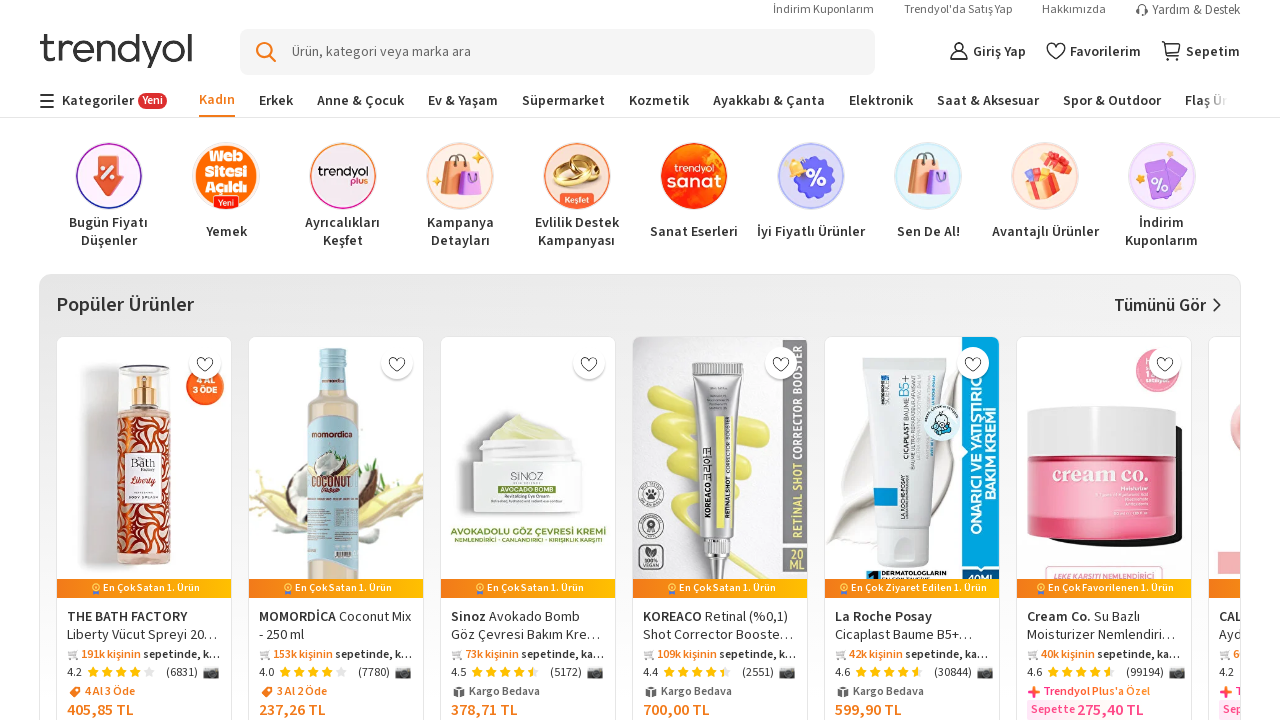